Tests drag and drop functionality by dragging an element and dropping it onto a target element

Starting URL: https://jqueryui.com/resources/demos/droppable/default.html

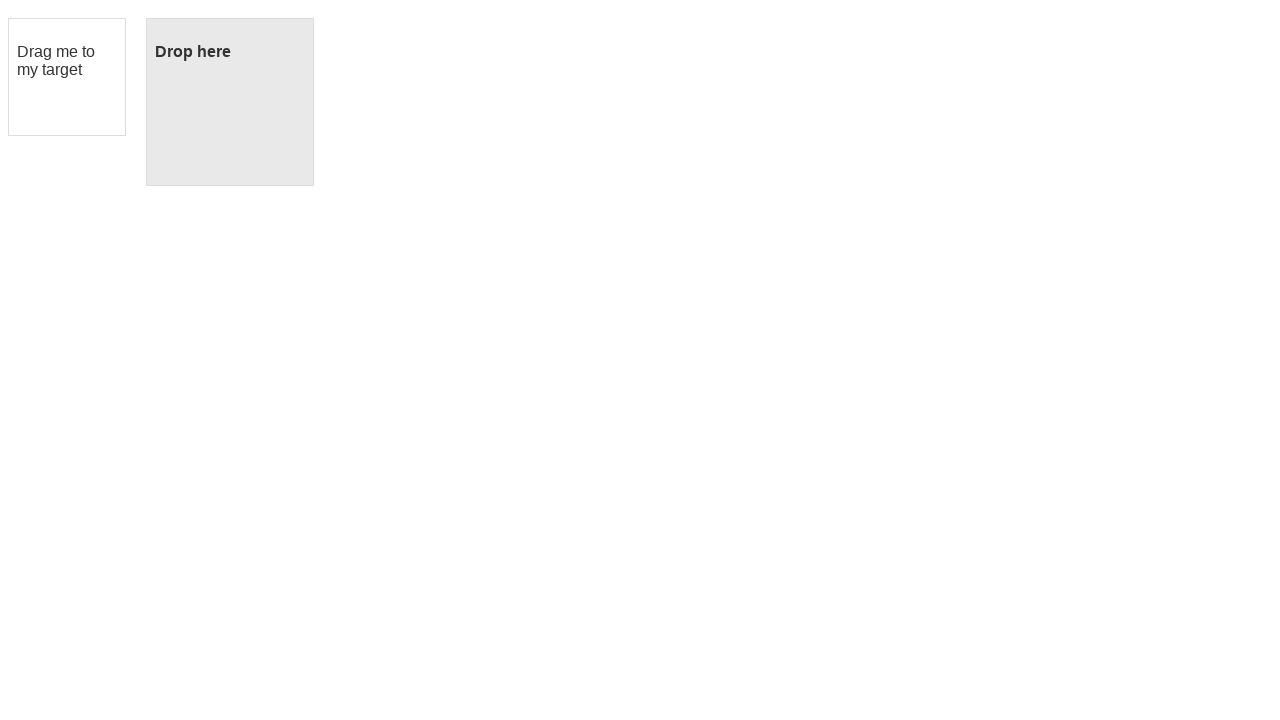

Located the draggable element
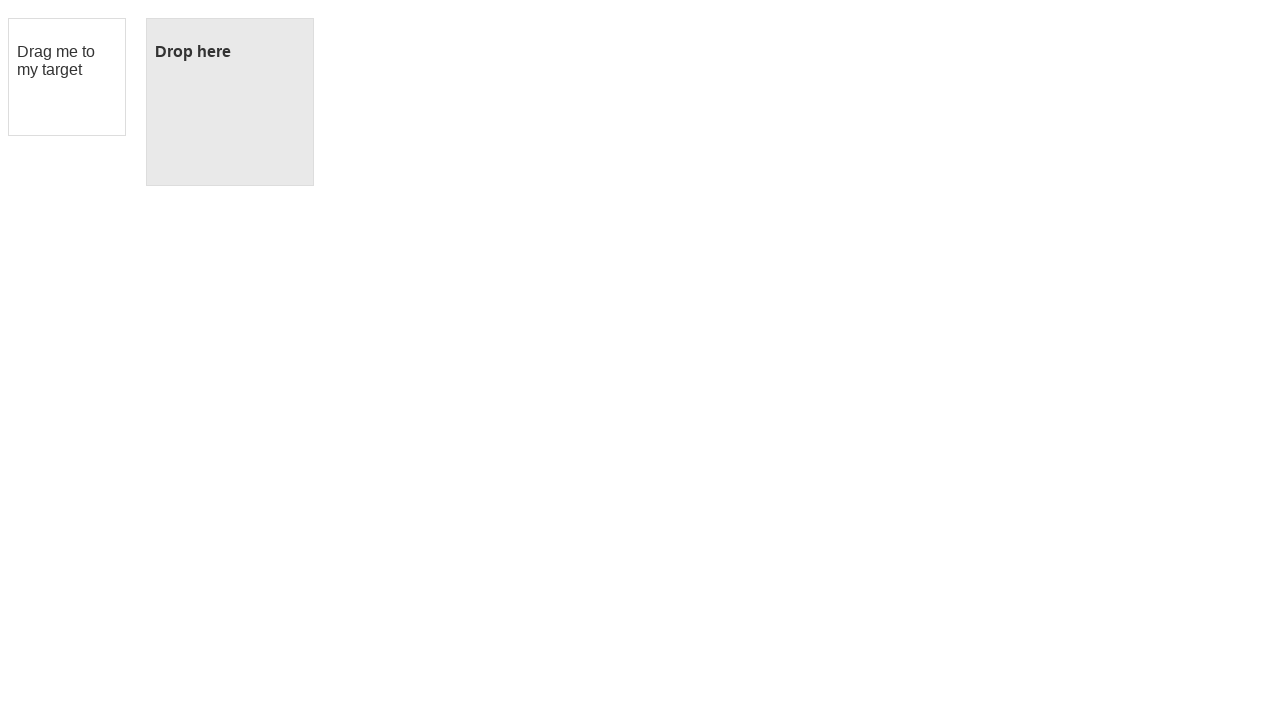

Located the droppable target element
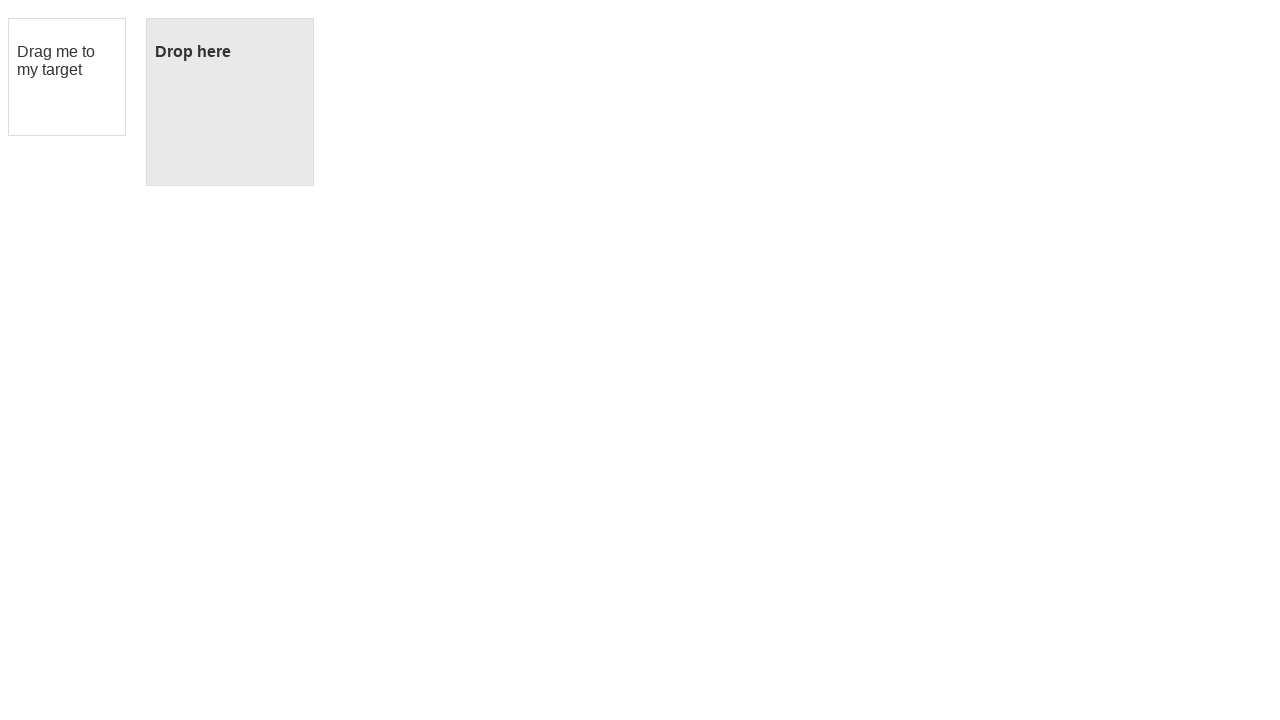

Dragged the element onto the target and dropped it at (230, 102)
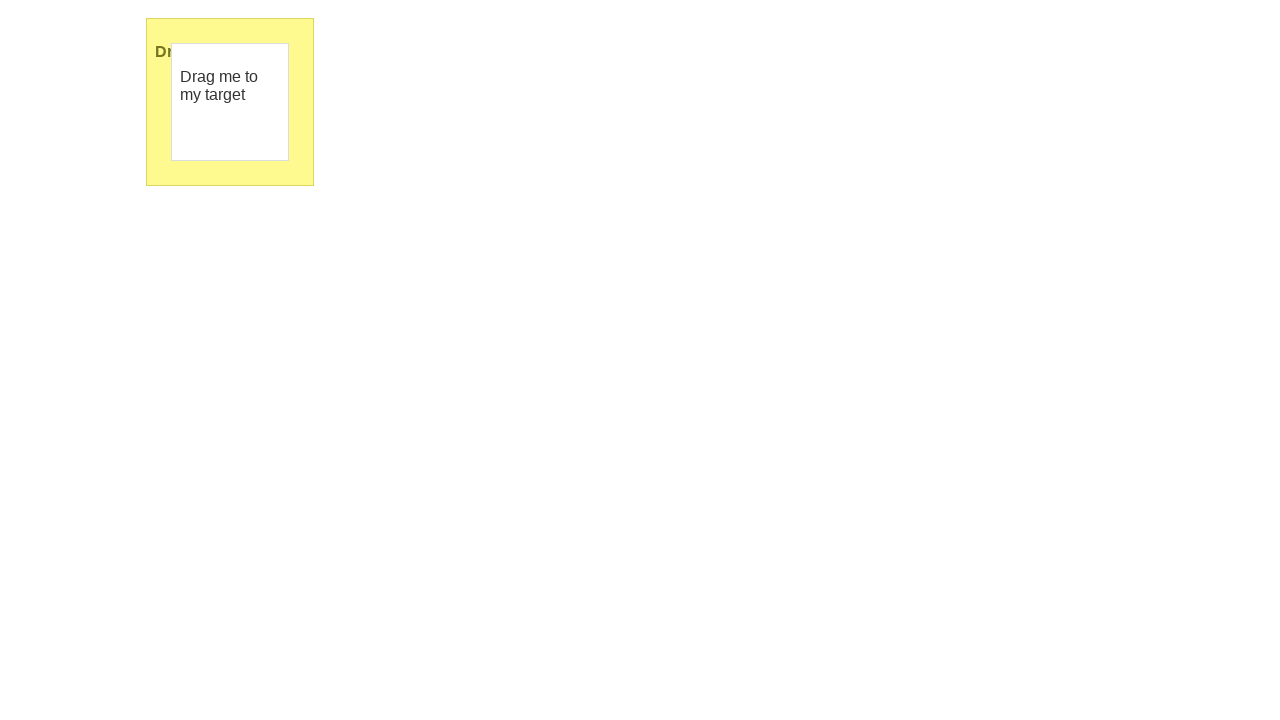

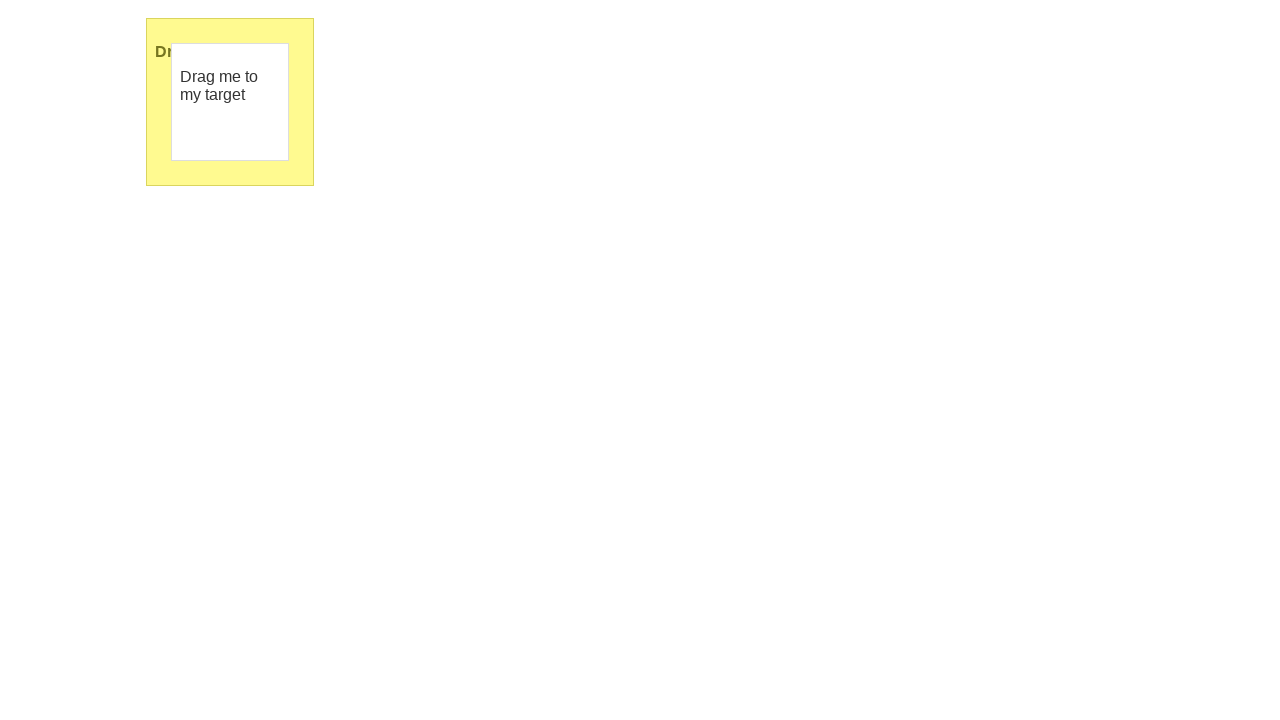